Tests keyboard key press functionality by sending a space key to an input element and then sending a left arrow key using action builder, verifying the displayed result text matches the expected key pressed.

Starting URL: http://the-internet.herokuapp.com/key_presses

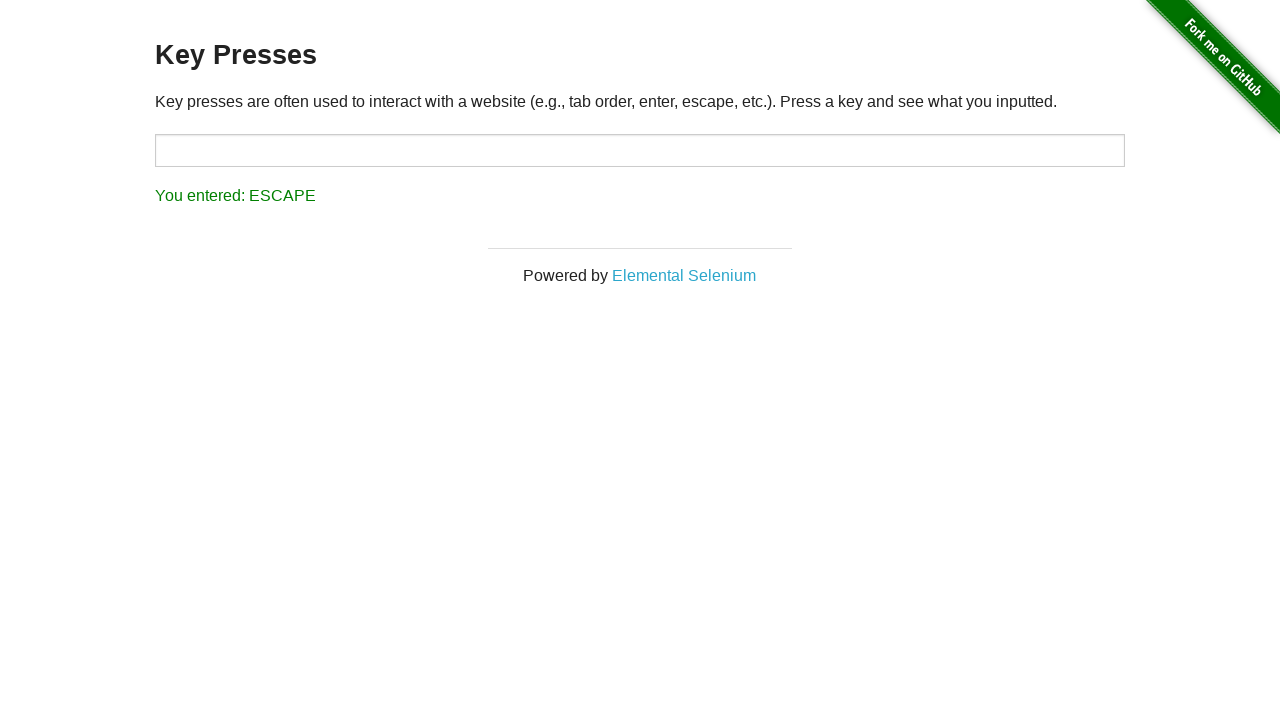

Navigated to key_presses test page
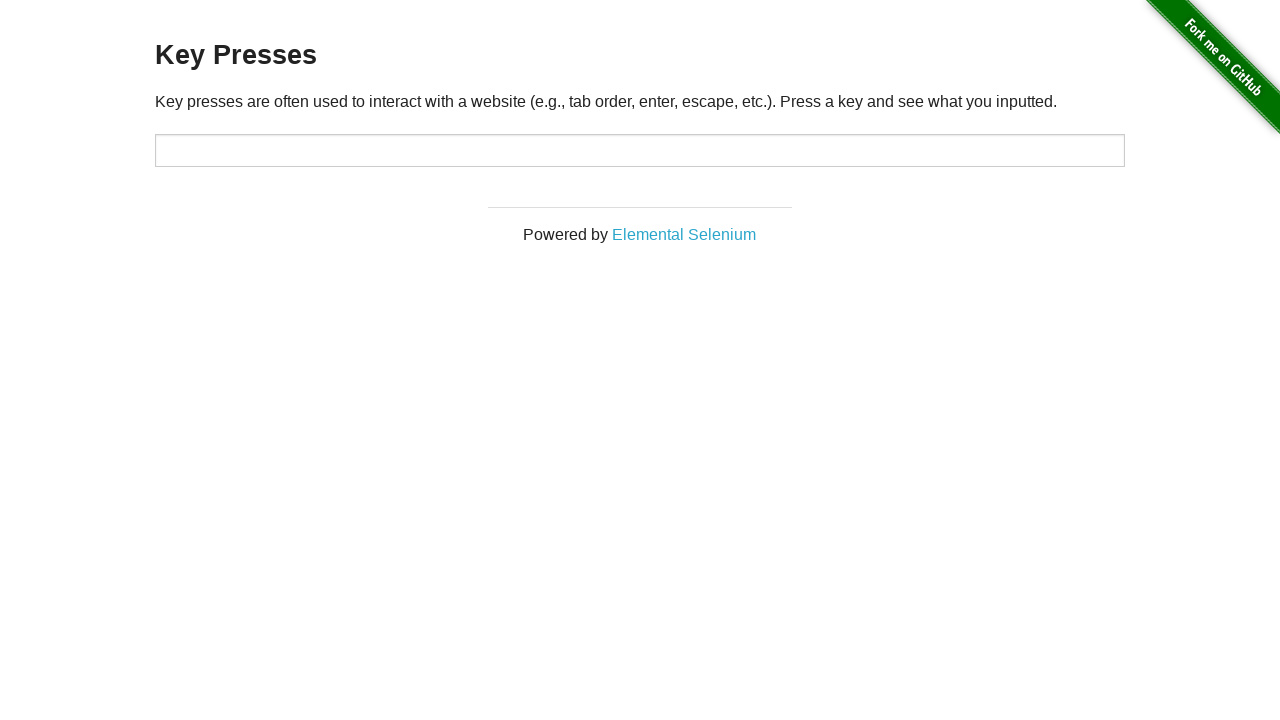

Pressed Space key on target input element on #target
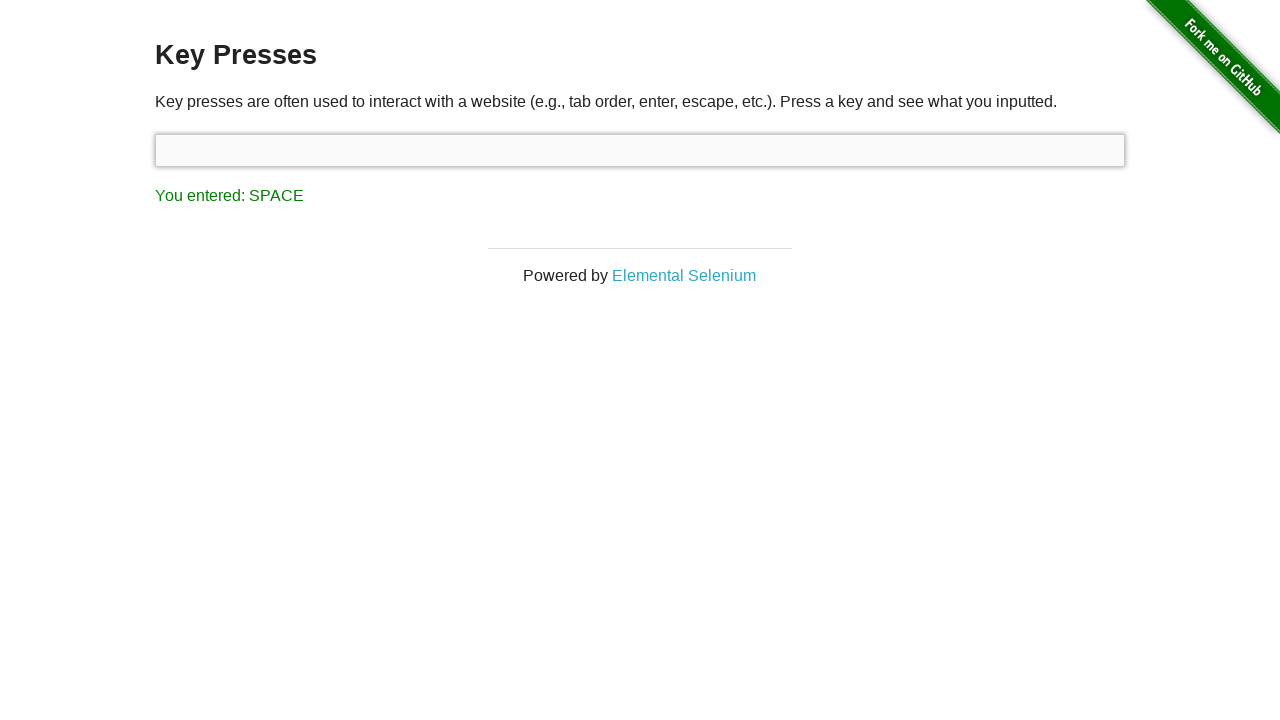

Result element appeared after Space key press
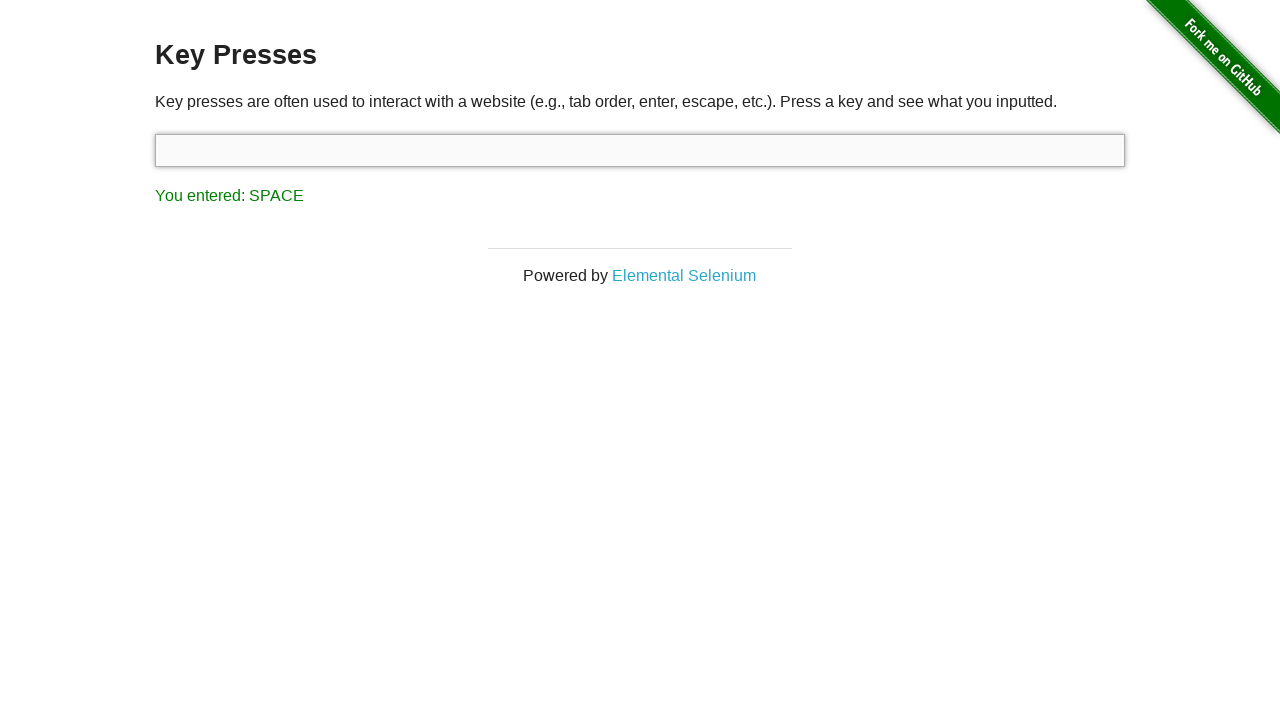

Verified result text contains 'You entered: SPACE'
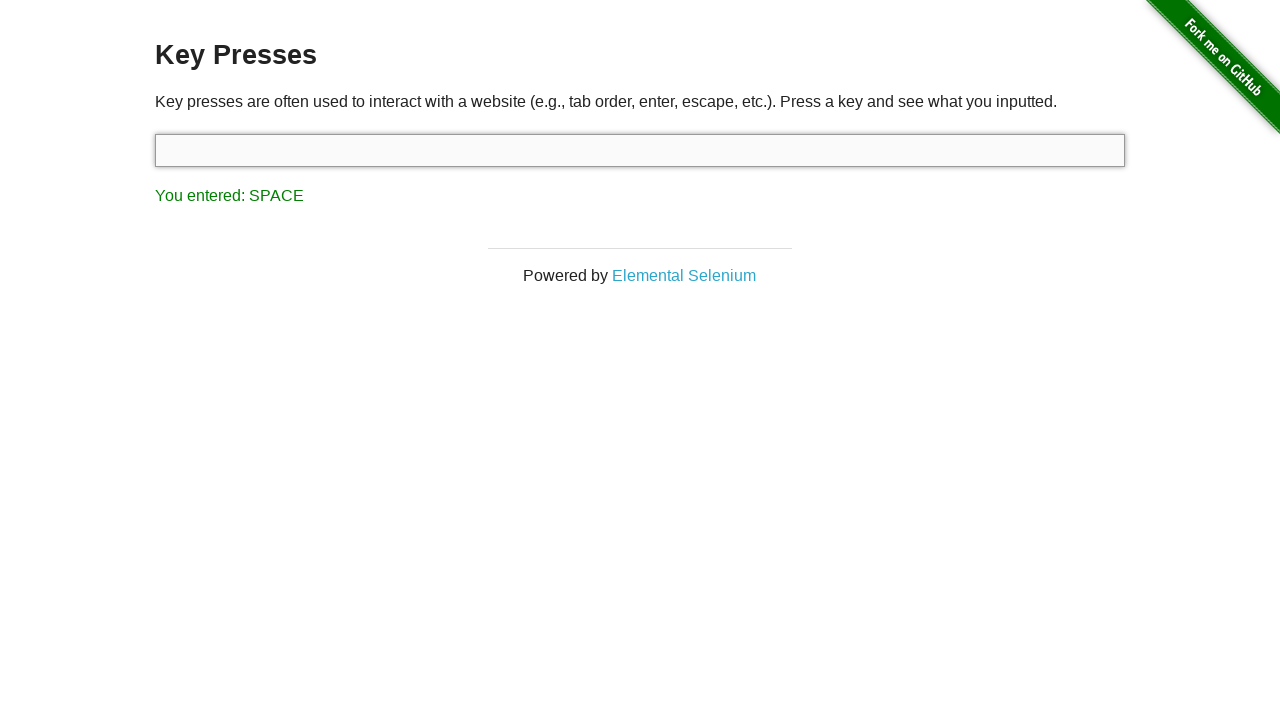

Pressed ArrowLeft key using keyboard action builder
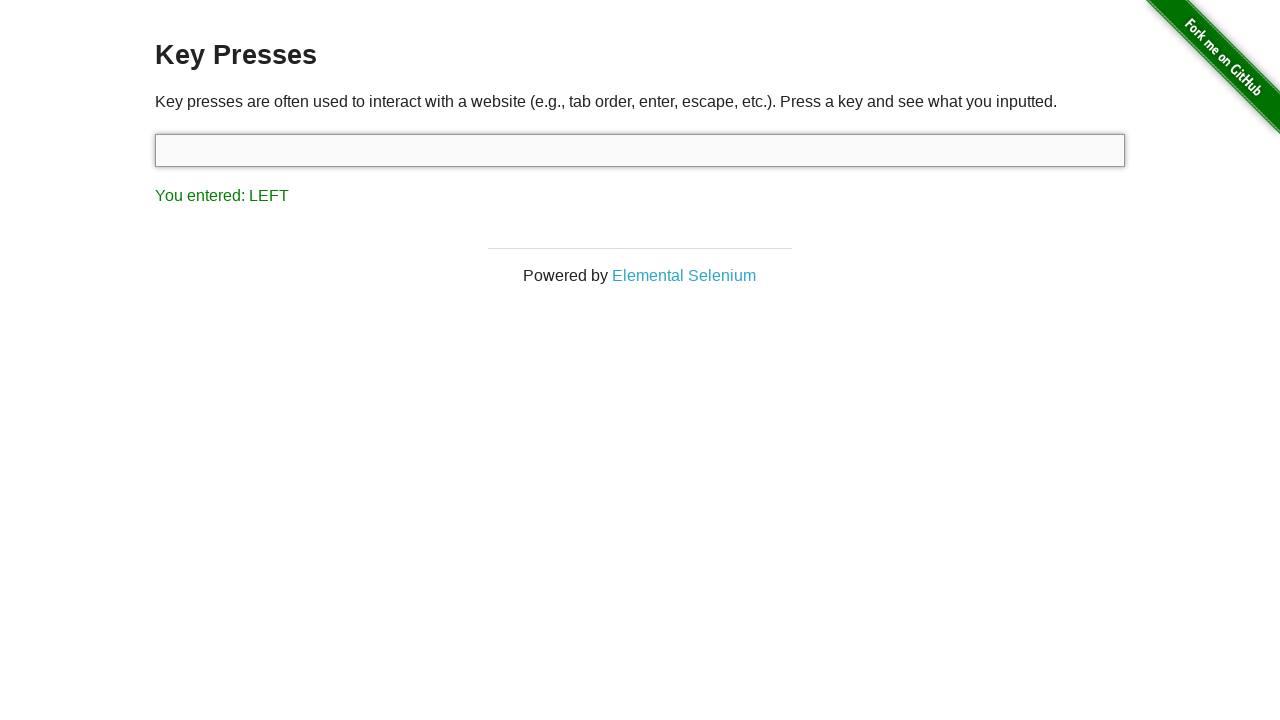

Verified result text contains 'You entered: LEFT'
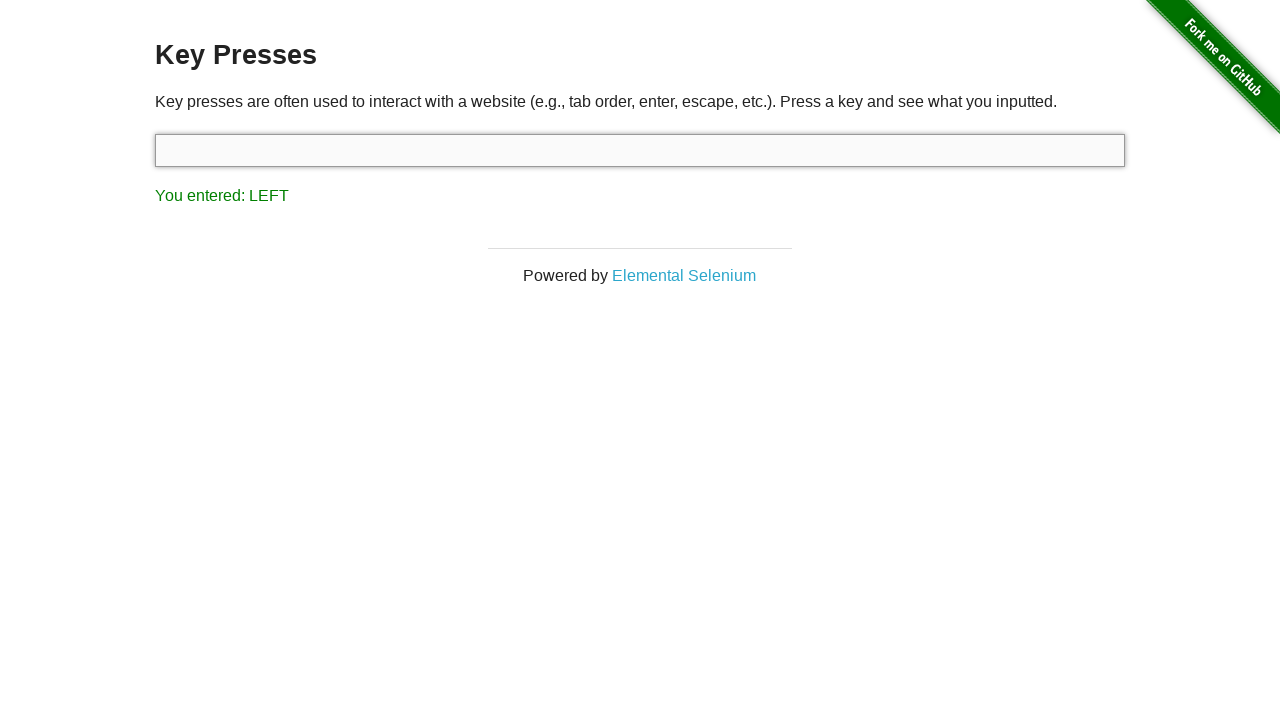

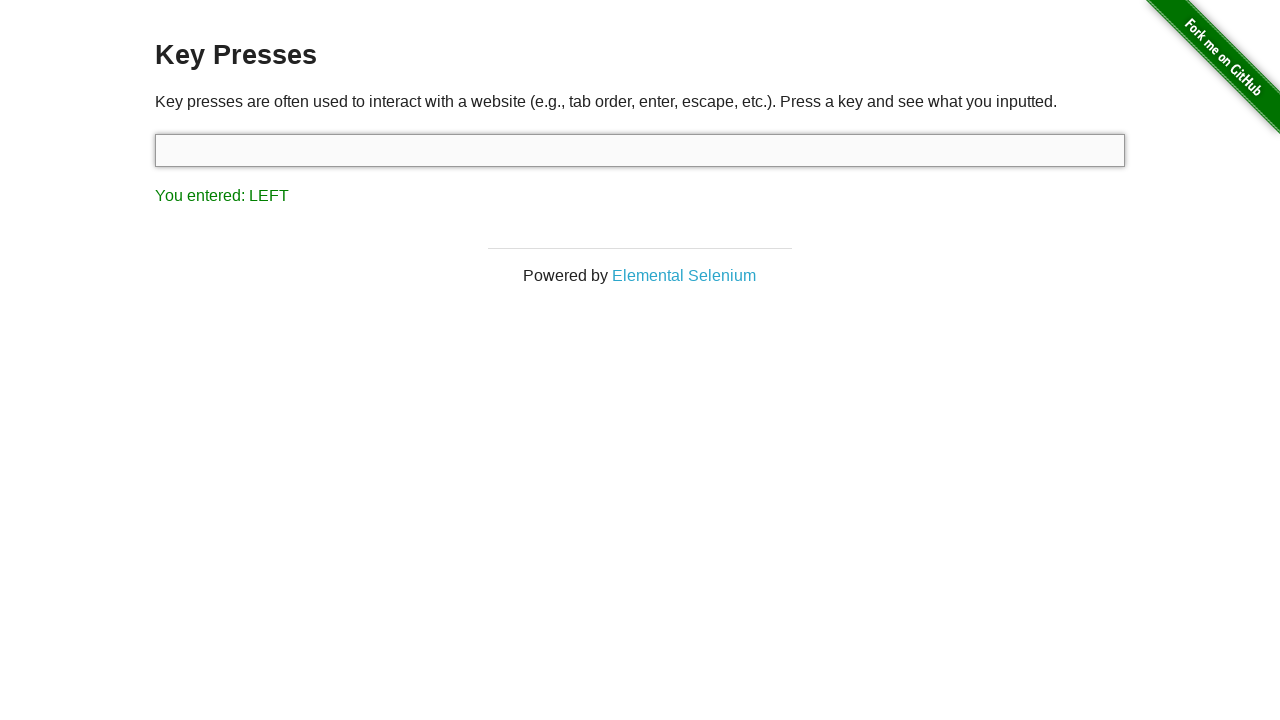